Tests filling out a text box form on DemoQA with full name, email, current address, and permanent address fields

Starting URL: https://demoqa.com/text-box

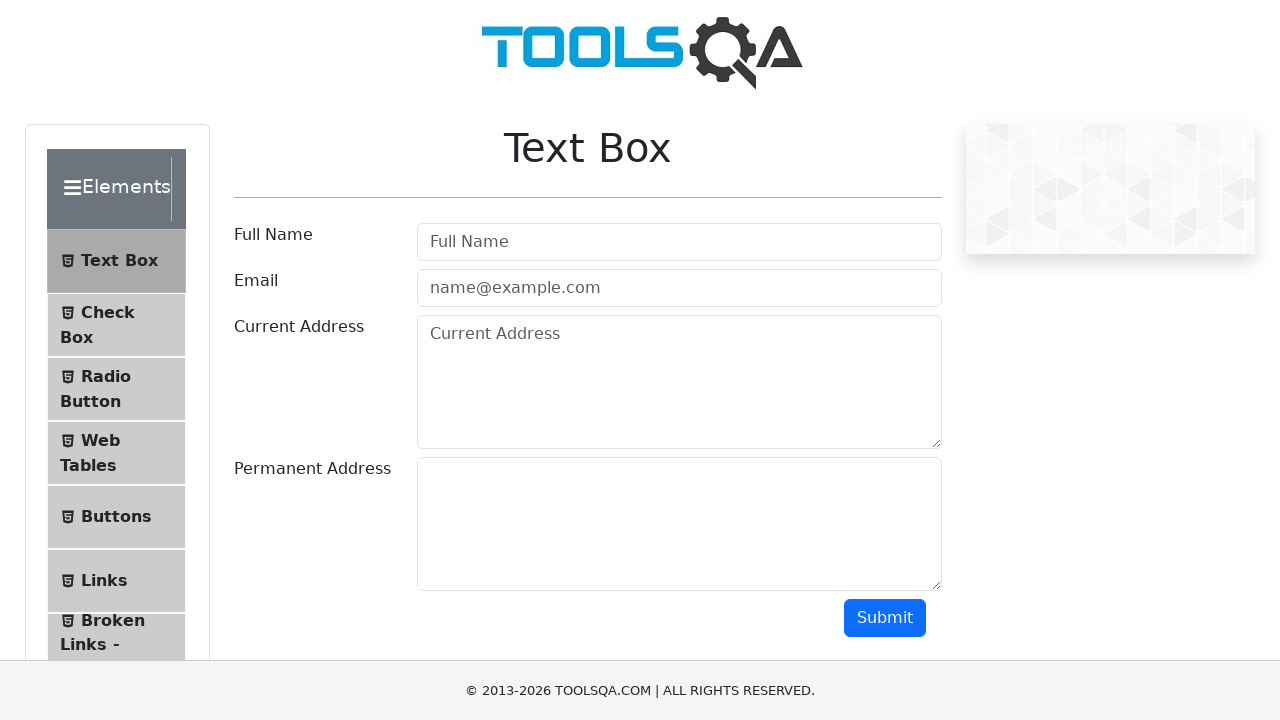

Filled full name field with 'Uthpala Pathirana' on #userName
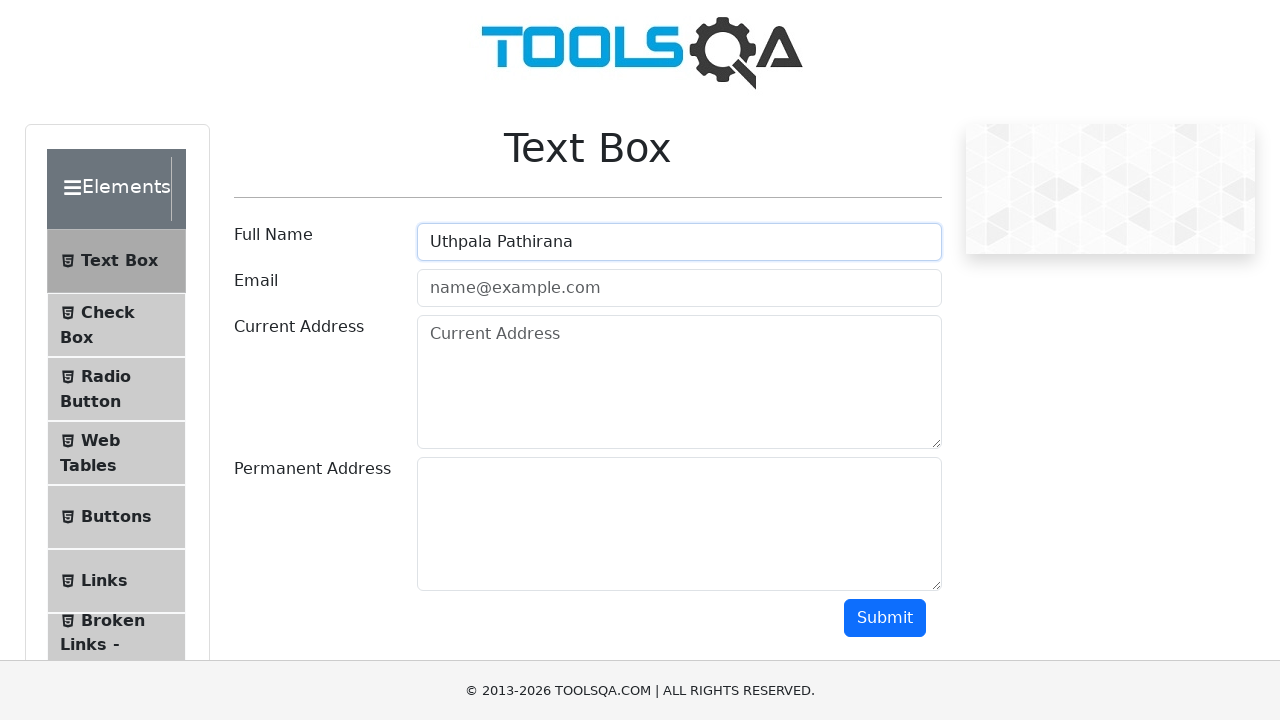

Filled email field with 'abc@gmail.com' on #userEmail
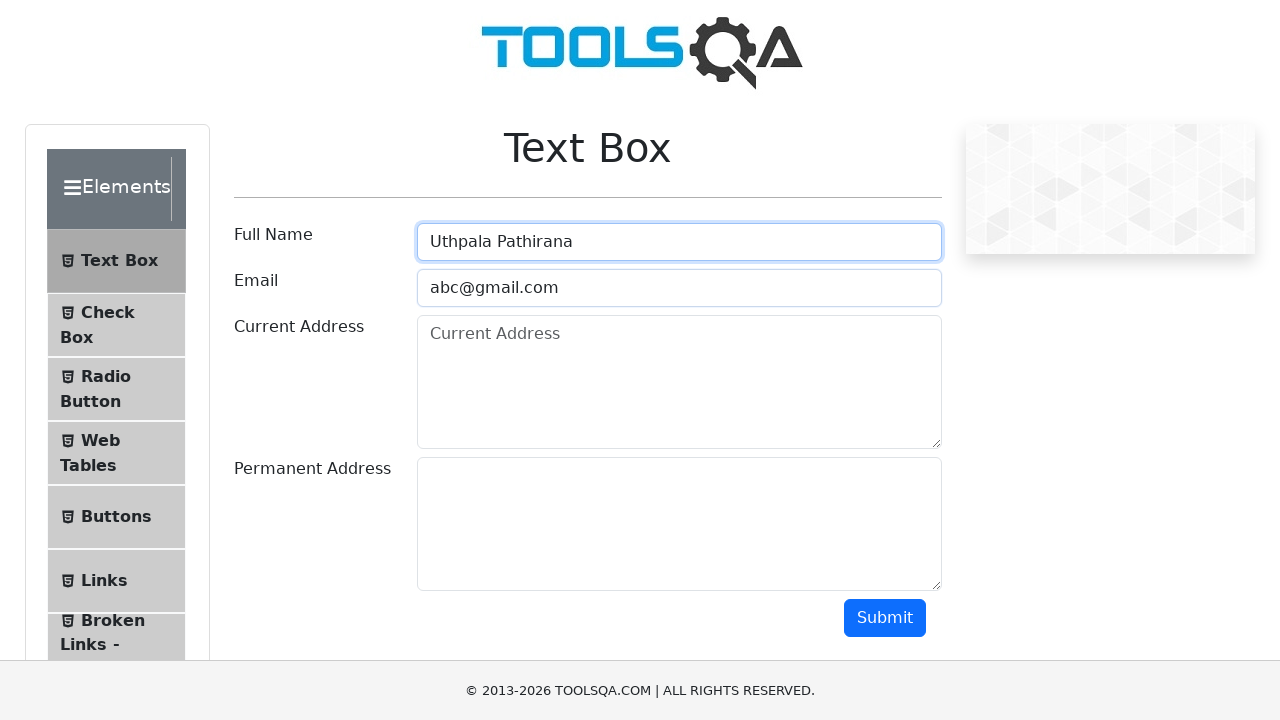

Filled current address field with 'Araliya Road, Kandy.' on #currentAddress
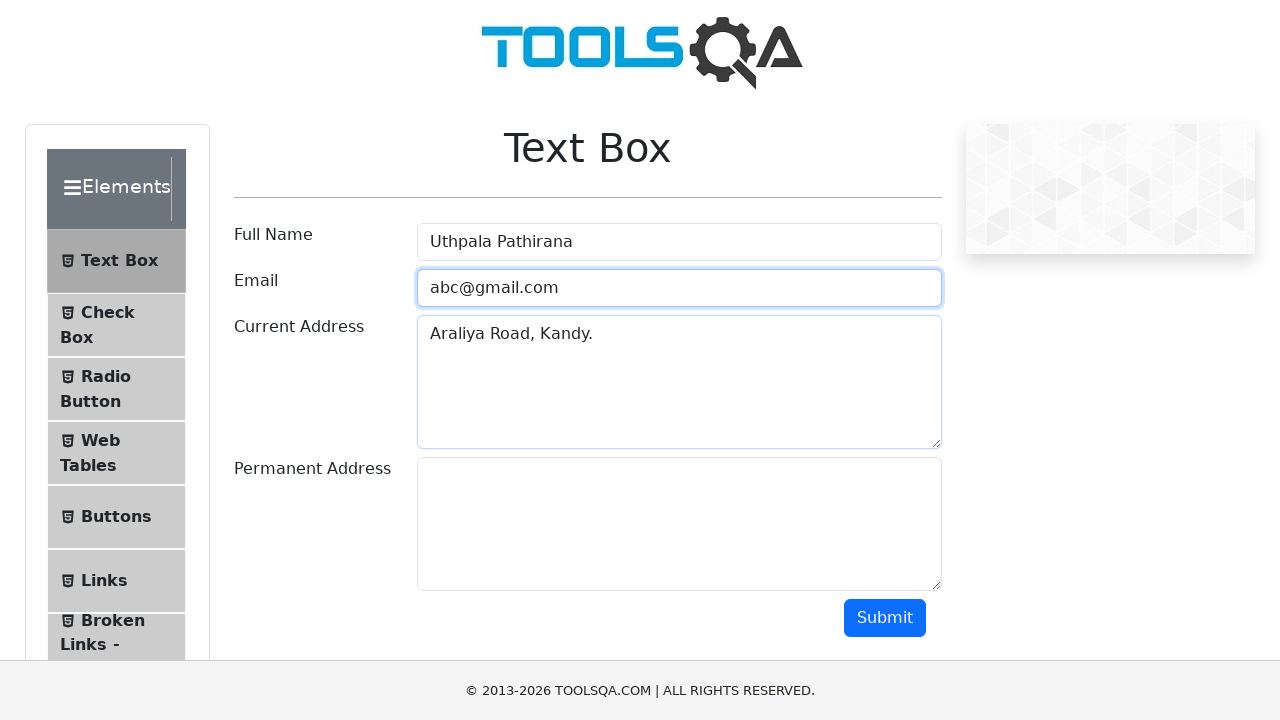

Filled permanent address field with 'Araliya Road, Kandy.' on #permanentAddress
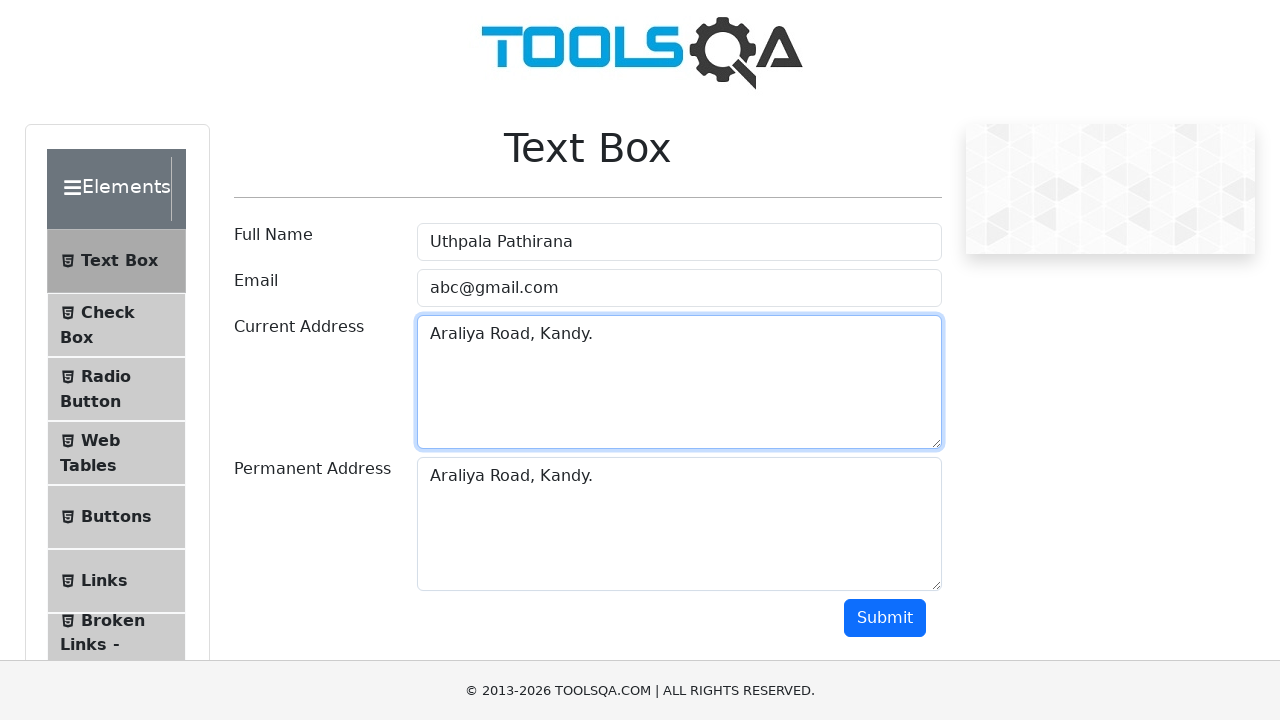

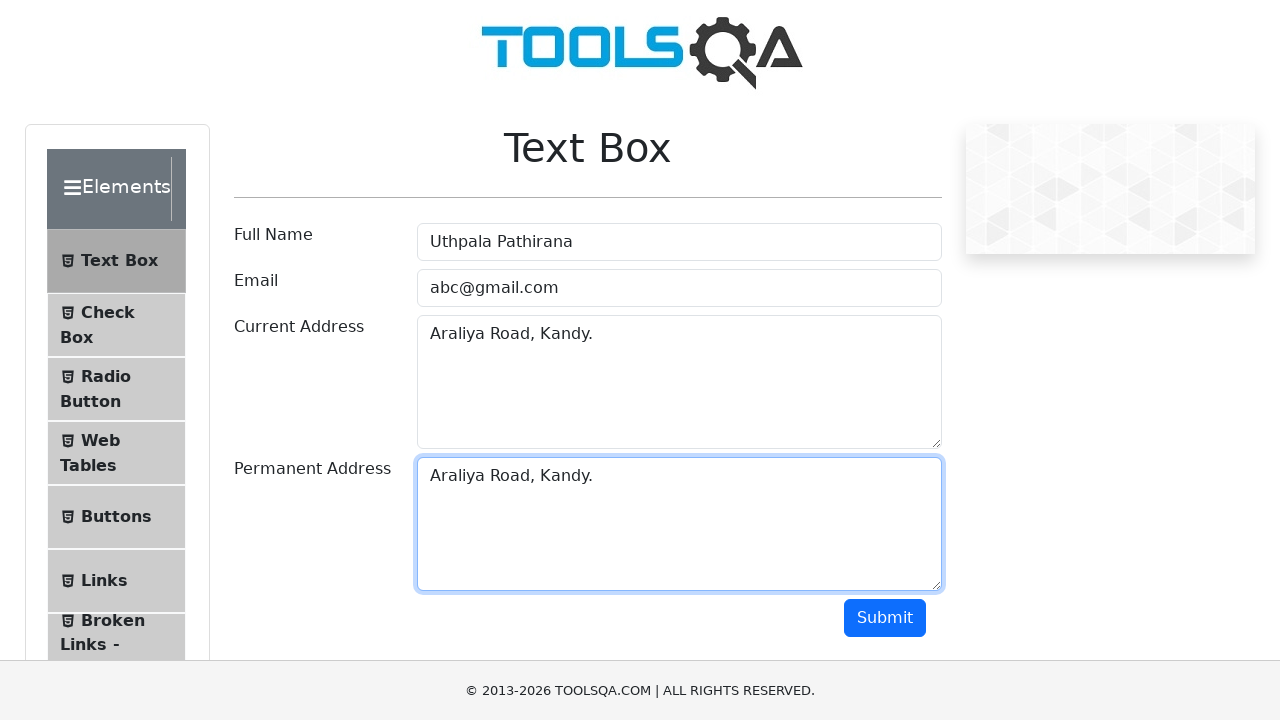